Tests page scrolling functionality by using keyboard keys to scroll down and up the page using PAGE_DOWN, PAGE_UP, and ARROW keys

Starting URL: https://techproeducation.com

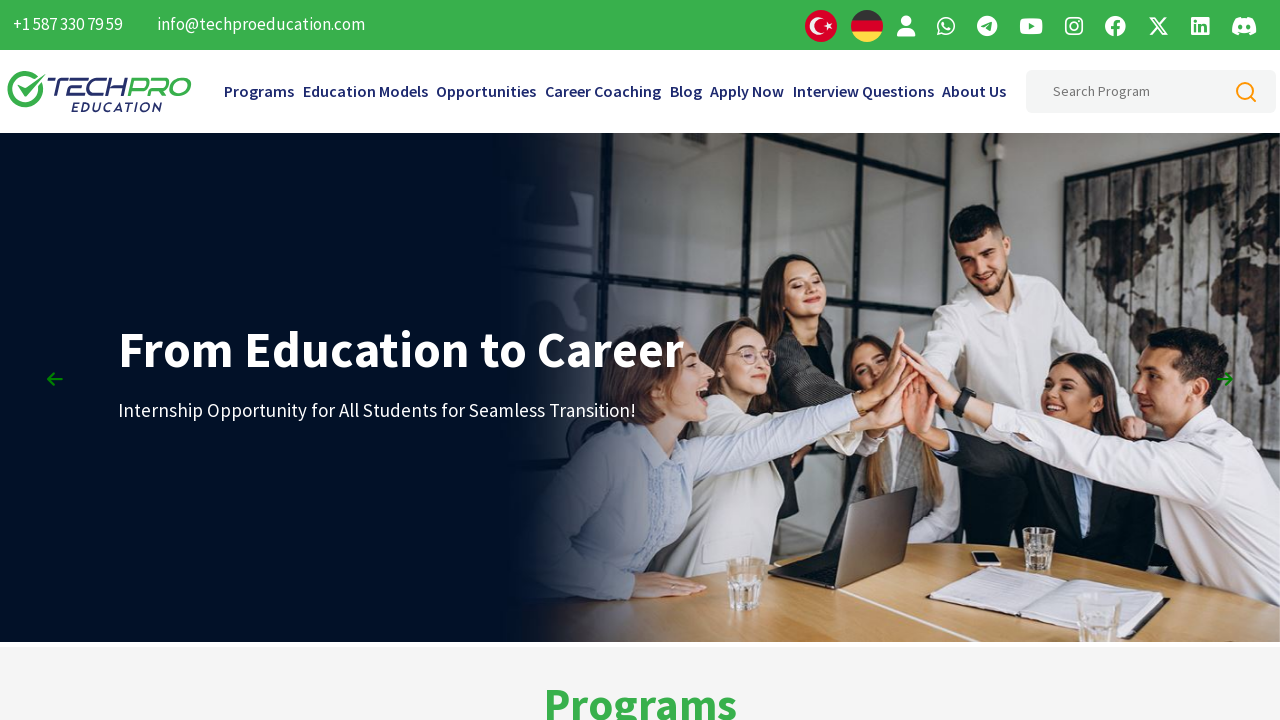

Pressed PAGE_DOWN to scroll down page (1st time)
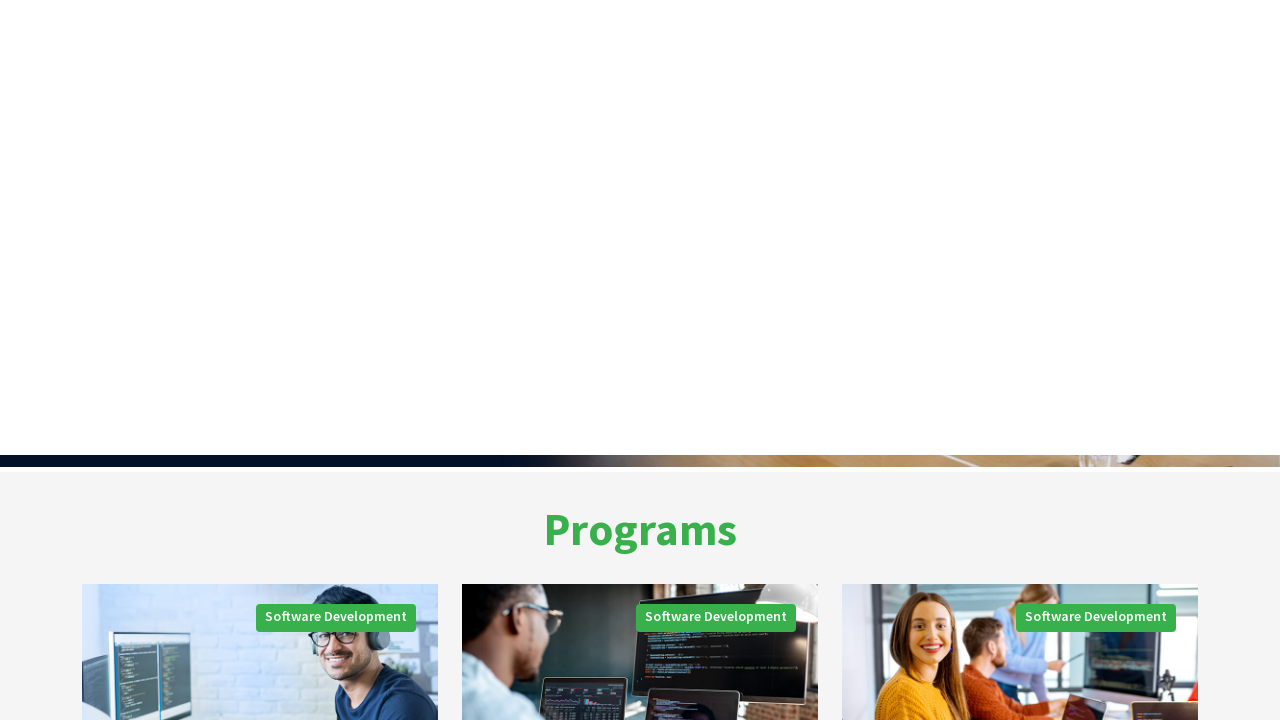

Pressed PAGE_DOWN to scroll down page (2nd time)
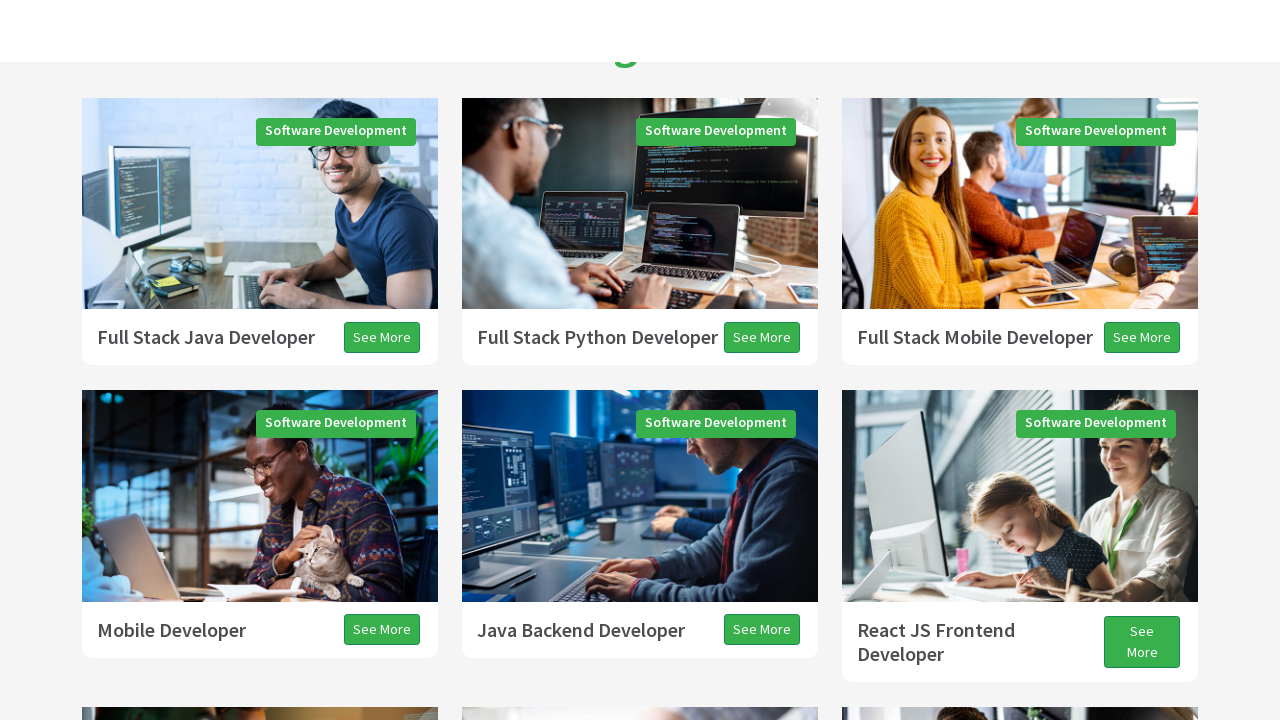

Pressed PAGE_DOWN to scroll down page (3rd time)
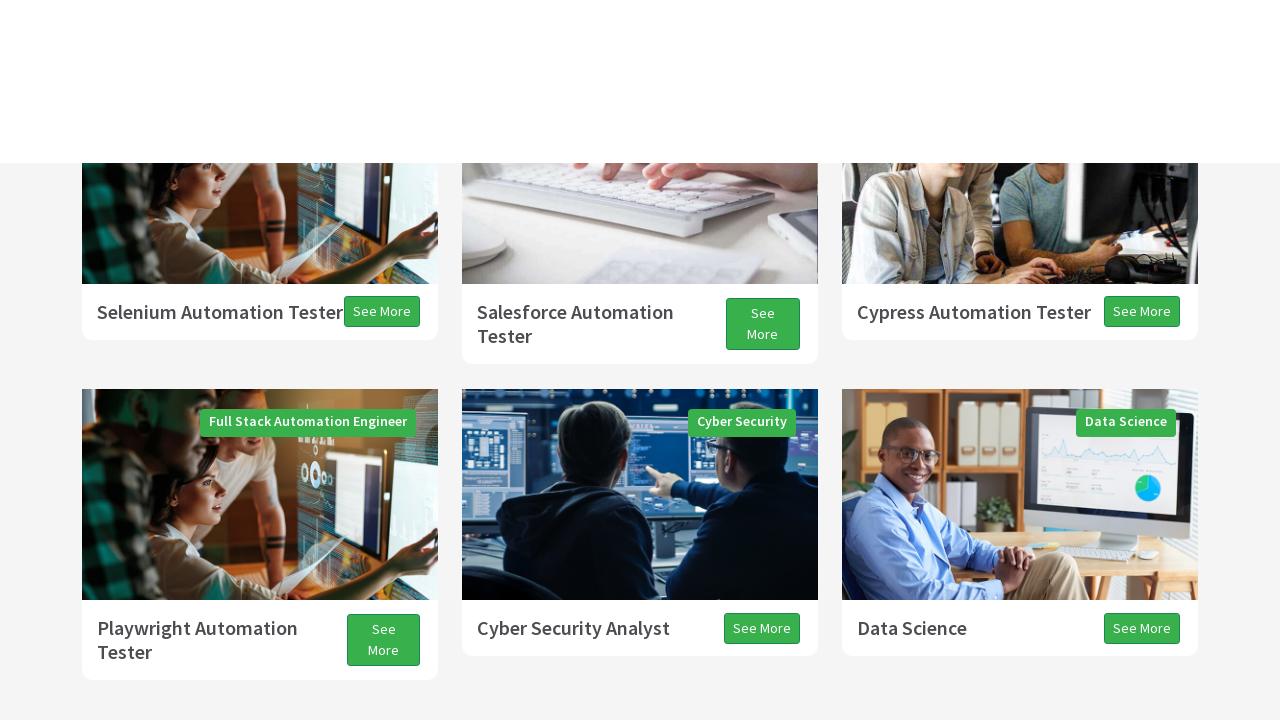

Pressed ARROW_DOWN to scroll down page slightly
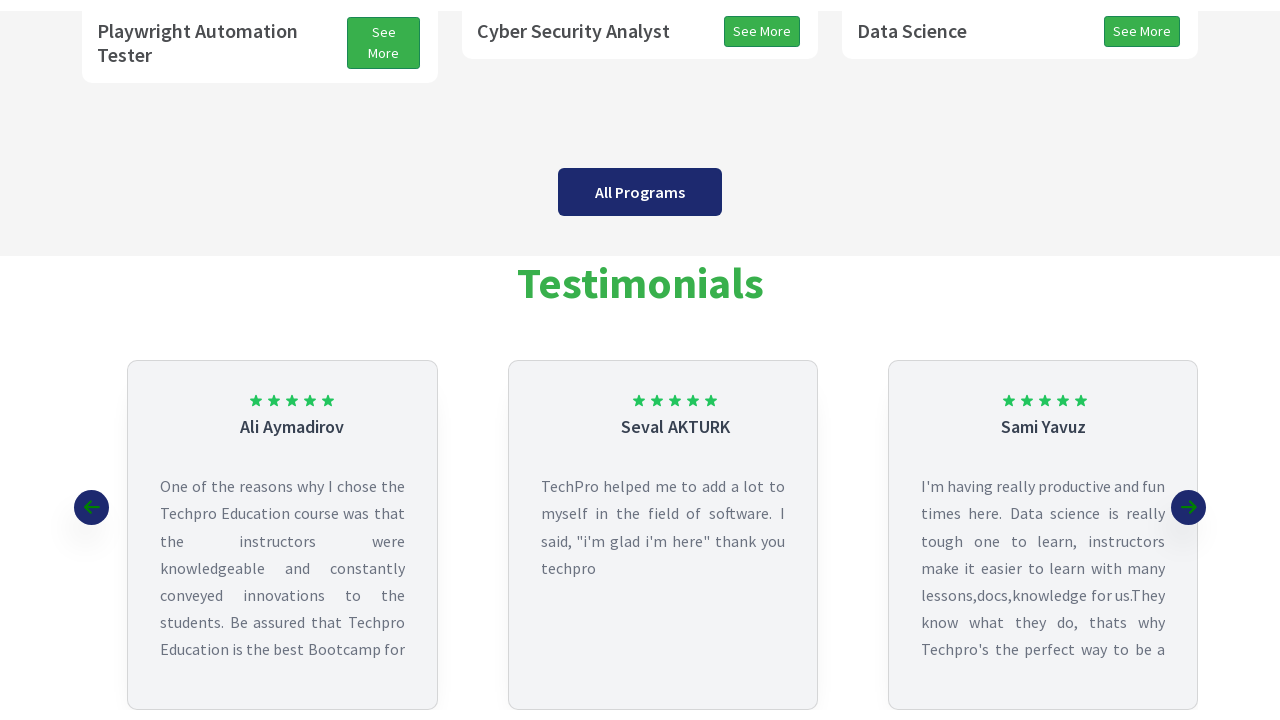

Pressed PAGE_UP to scroll up page
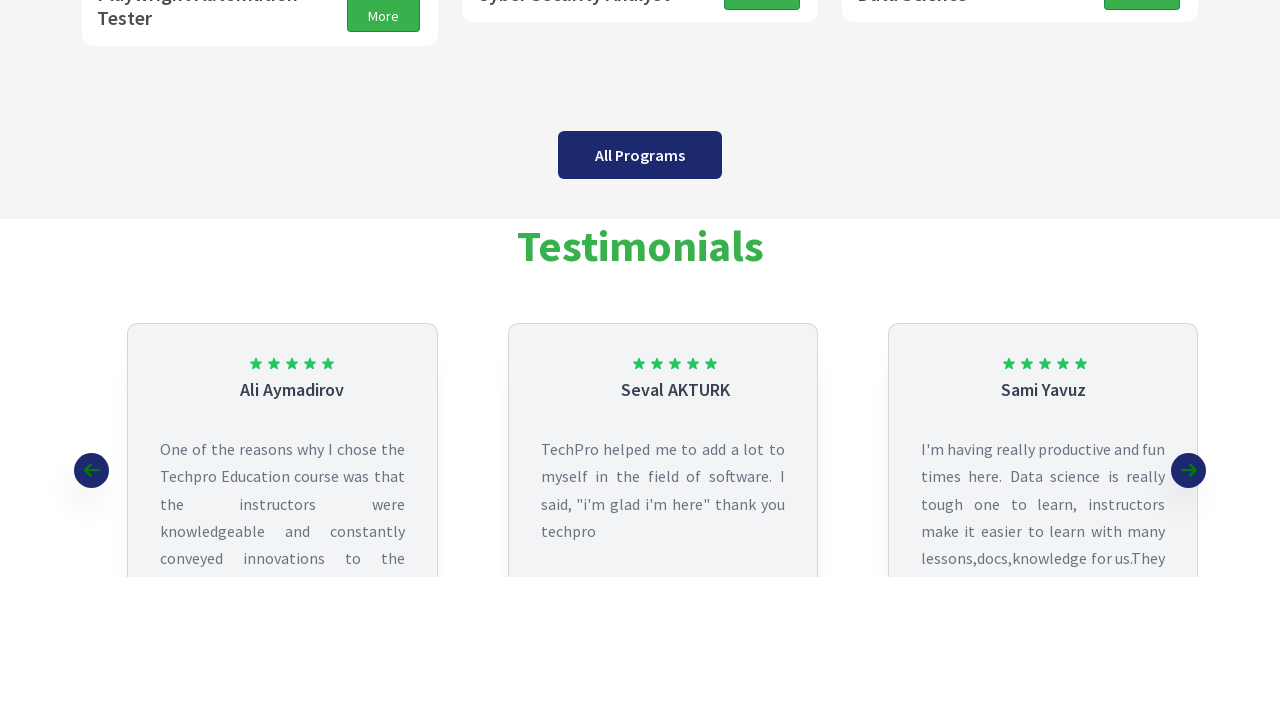

Pressed ARROW_UP to scroll up page slightly
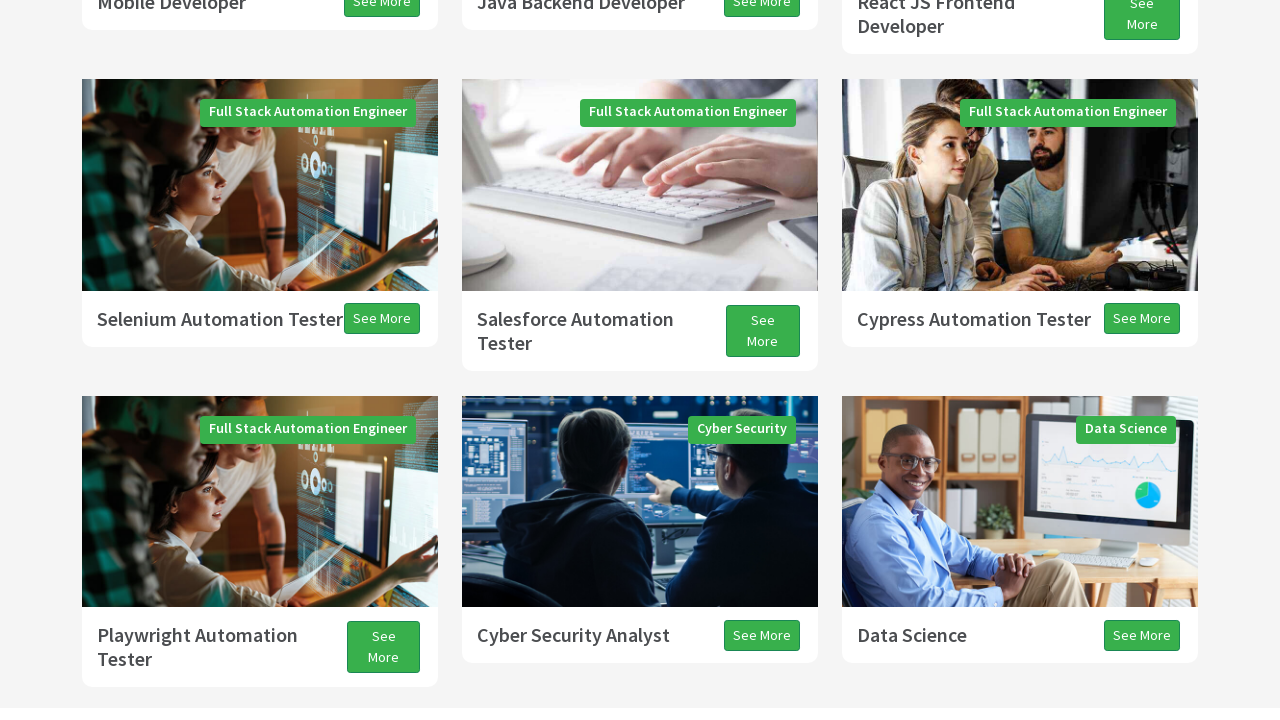

Pressed ARROW_RIGHT for horizontal navigation
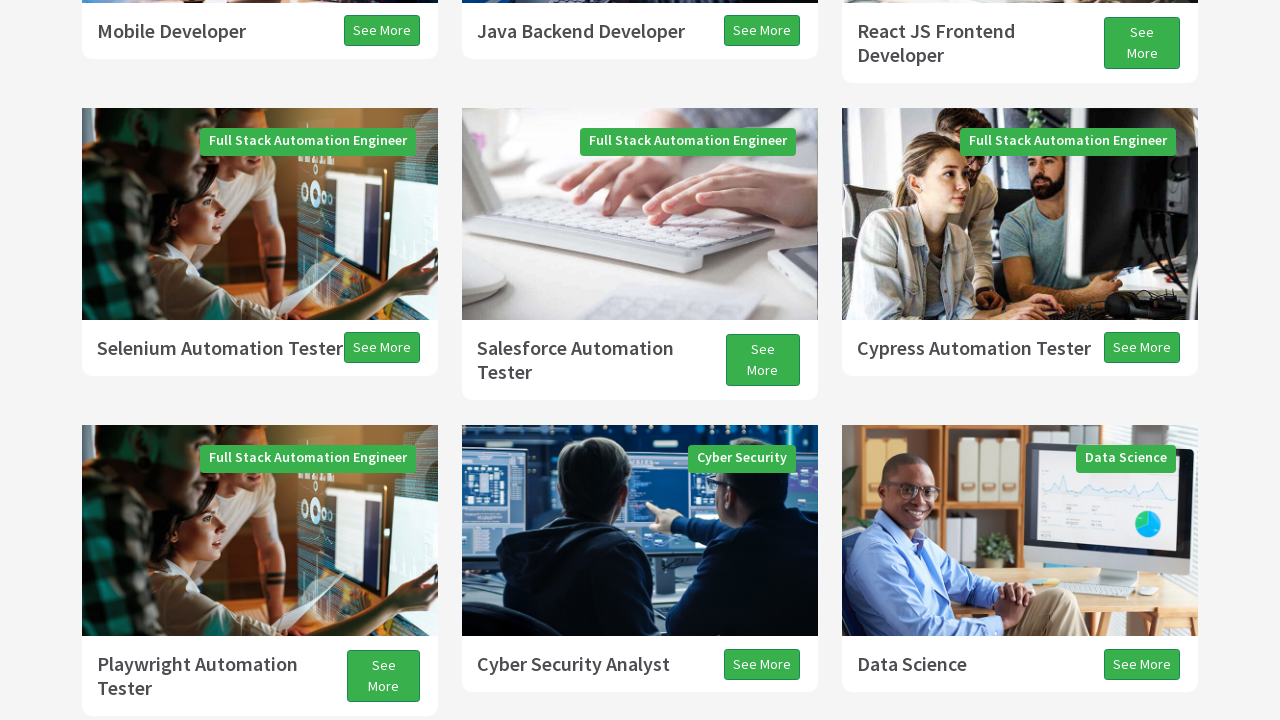

Pressed ARROW_LEFT for horizontal navigation
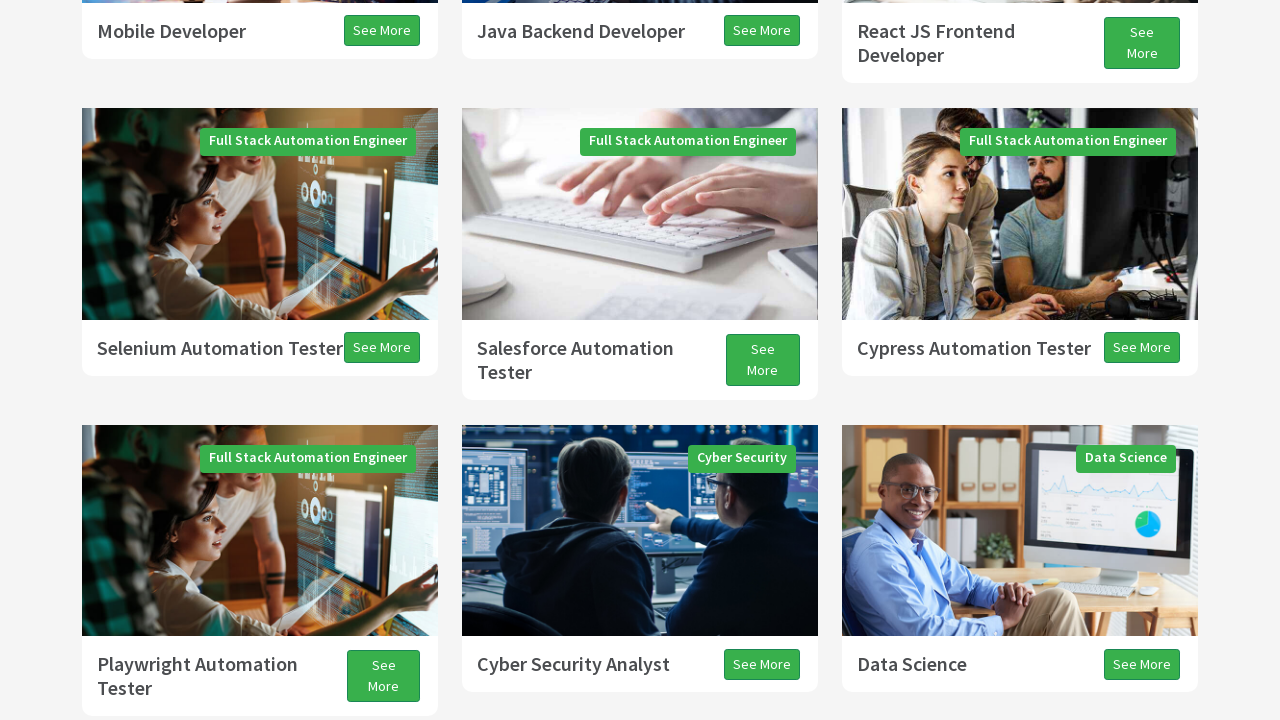

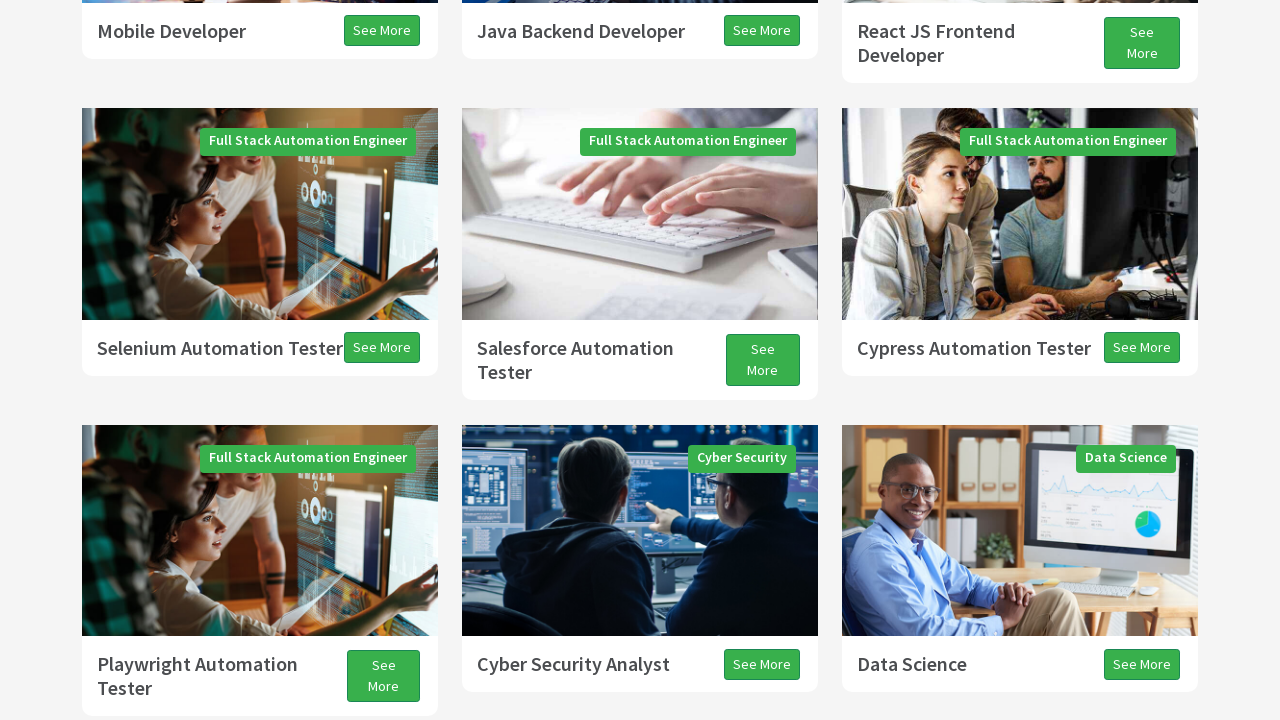